Tests entering text in a JavaScript prompt dialog and accepting it

Starting URL: https://automationfc.github.io/basic-form/index.html

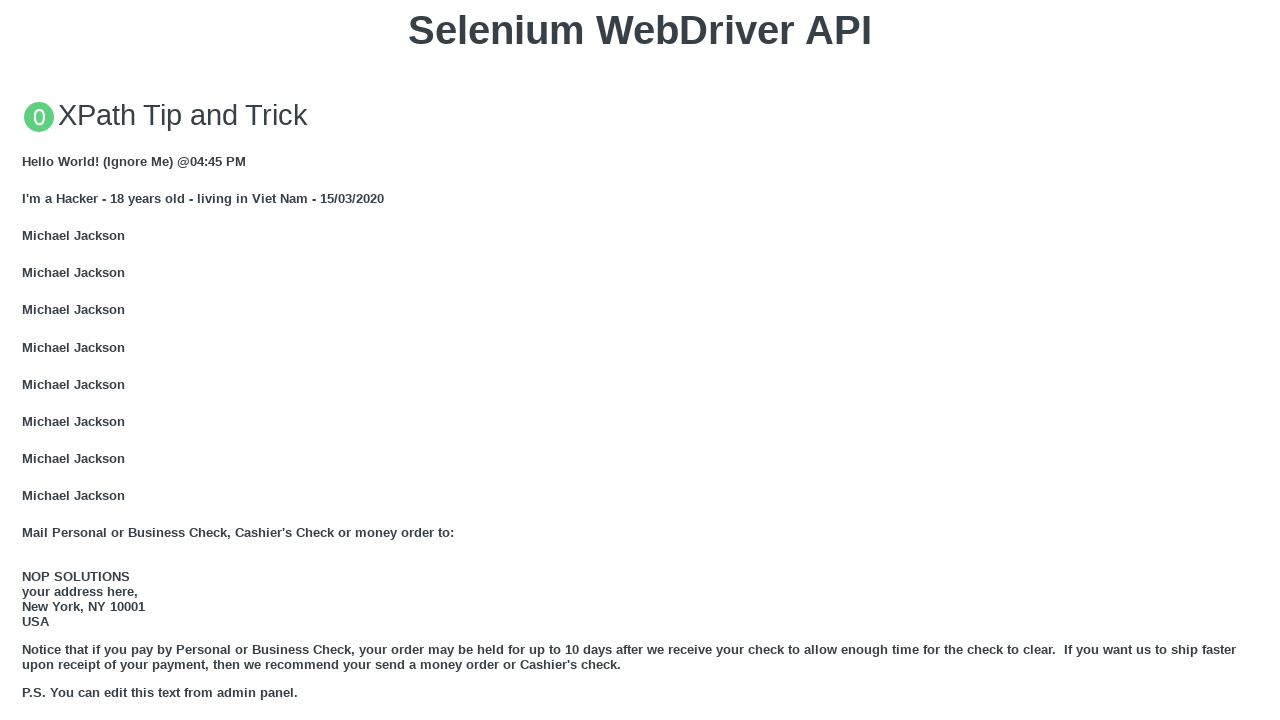

Set up dialog handler to accept prompt with text 'automationfc'
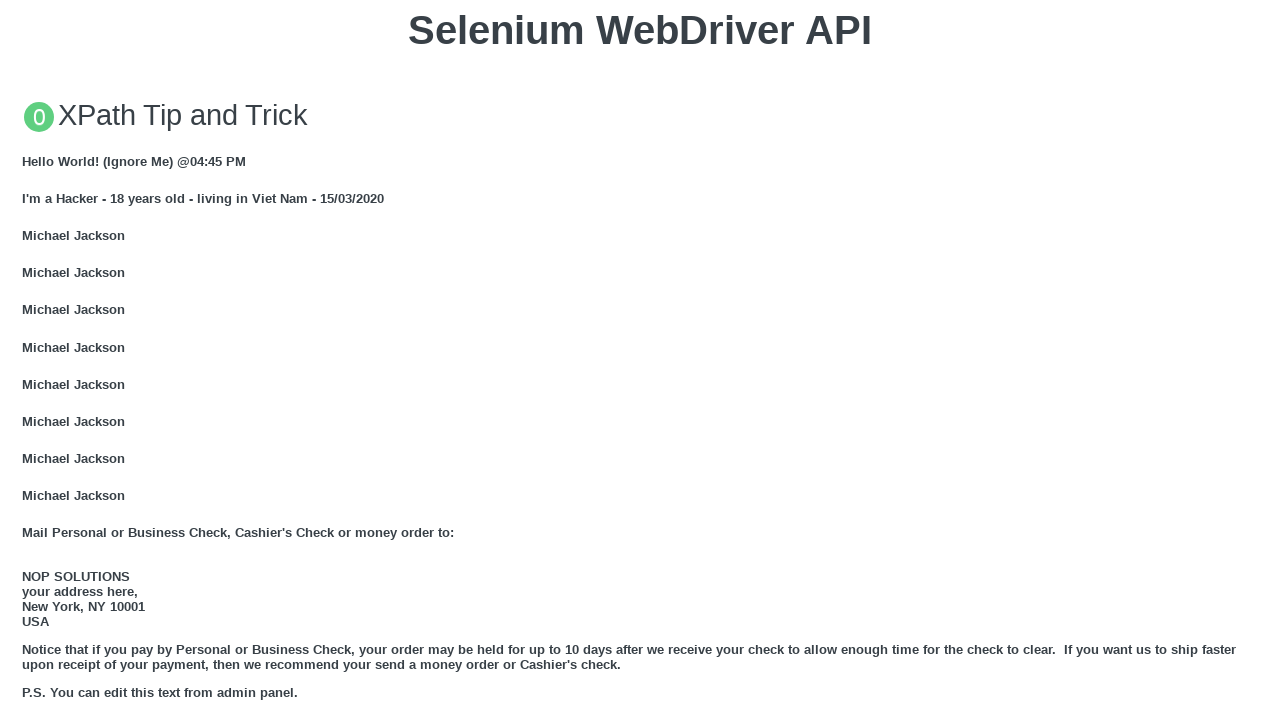

Clicked button to trigger JavaScript prompt dialog at (640, 360) on xpath=//button[text()= 'Click for JS Prompt']
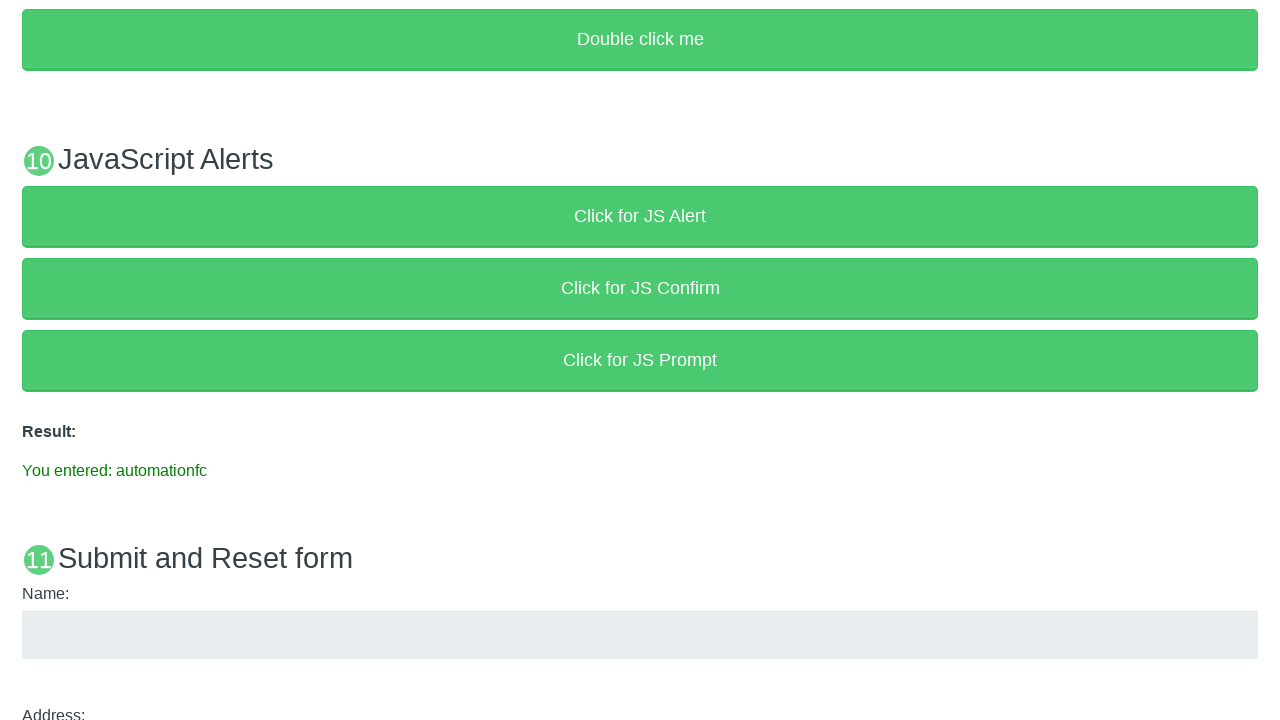

Waited for result element to be visible
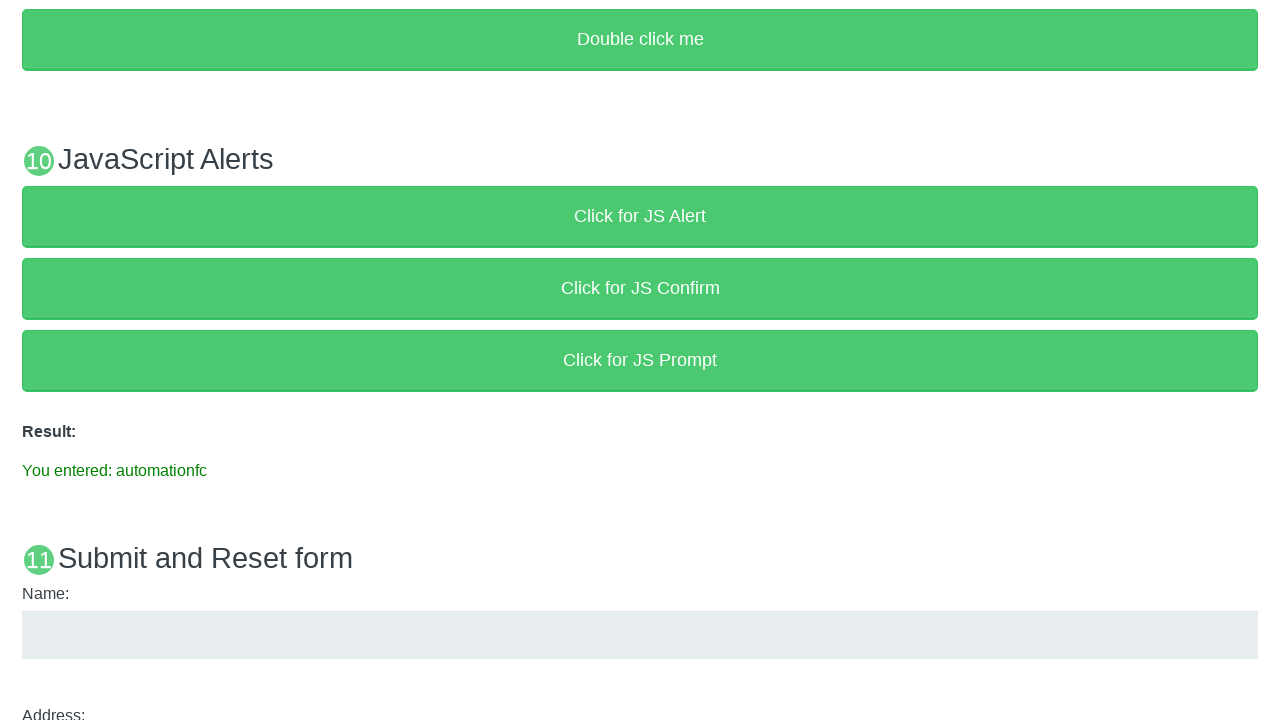

Verified that result text contains 'You entered: automationfc'
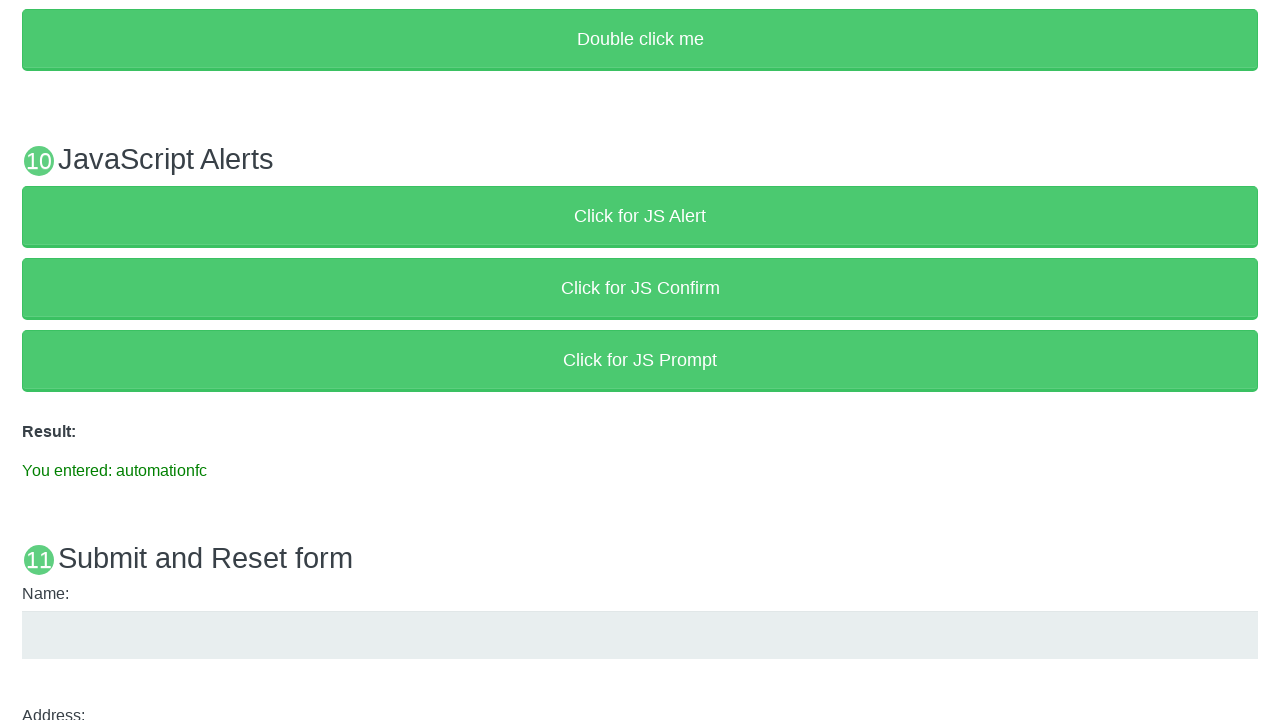

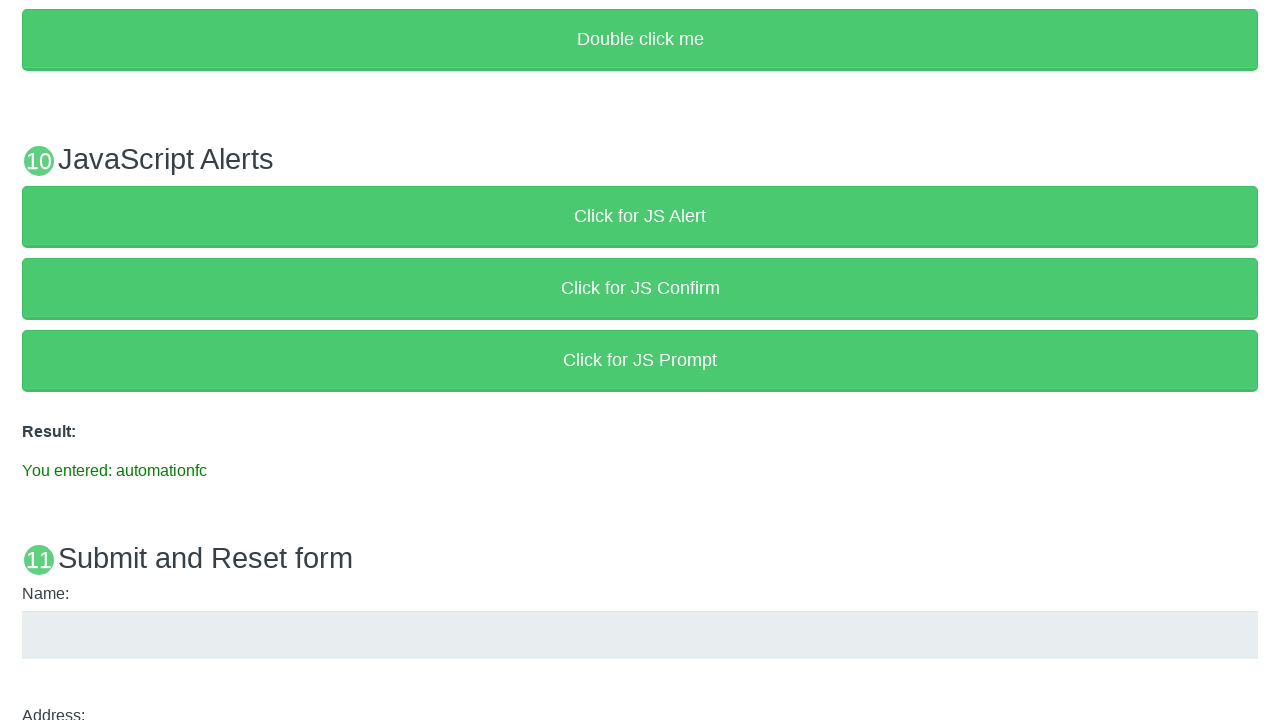